Tests dropdown selection functionality by selecting an option from a dropdown list by its index

Starting URL: https://the-internet.herokuapp.com/dropdown

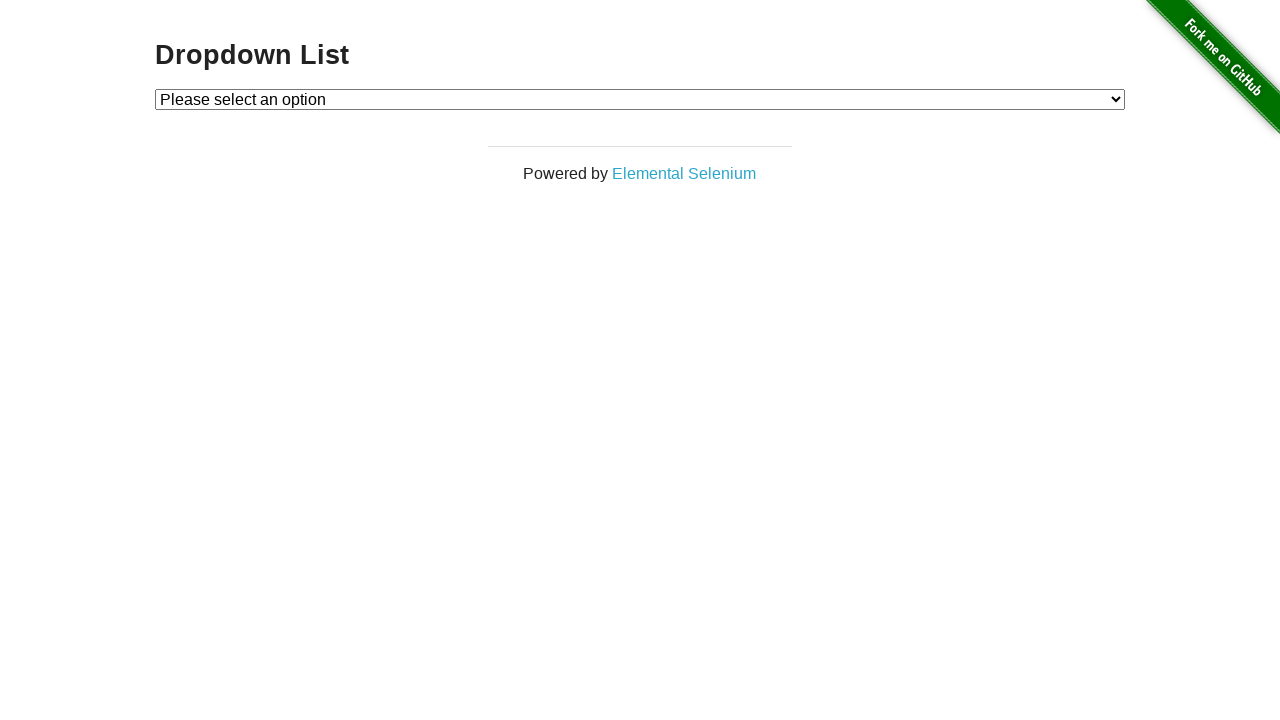

Selected option at index 1 from dropdown list on #dropdown
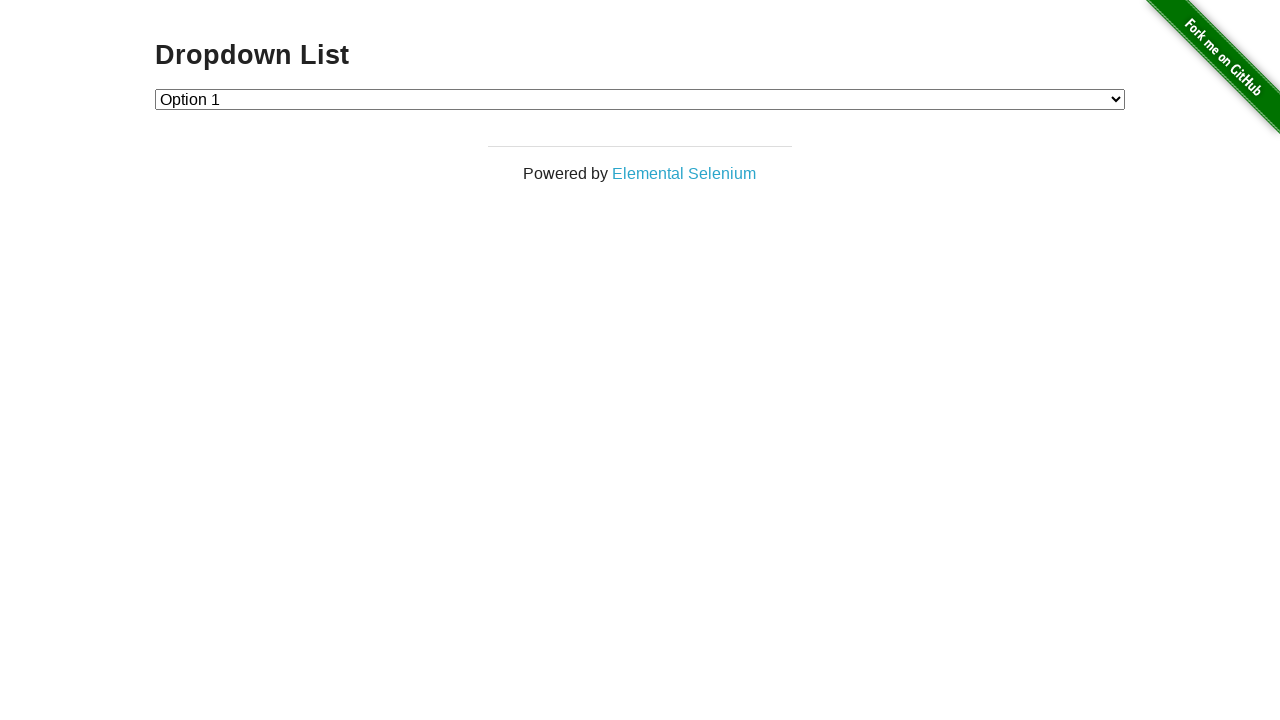

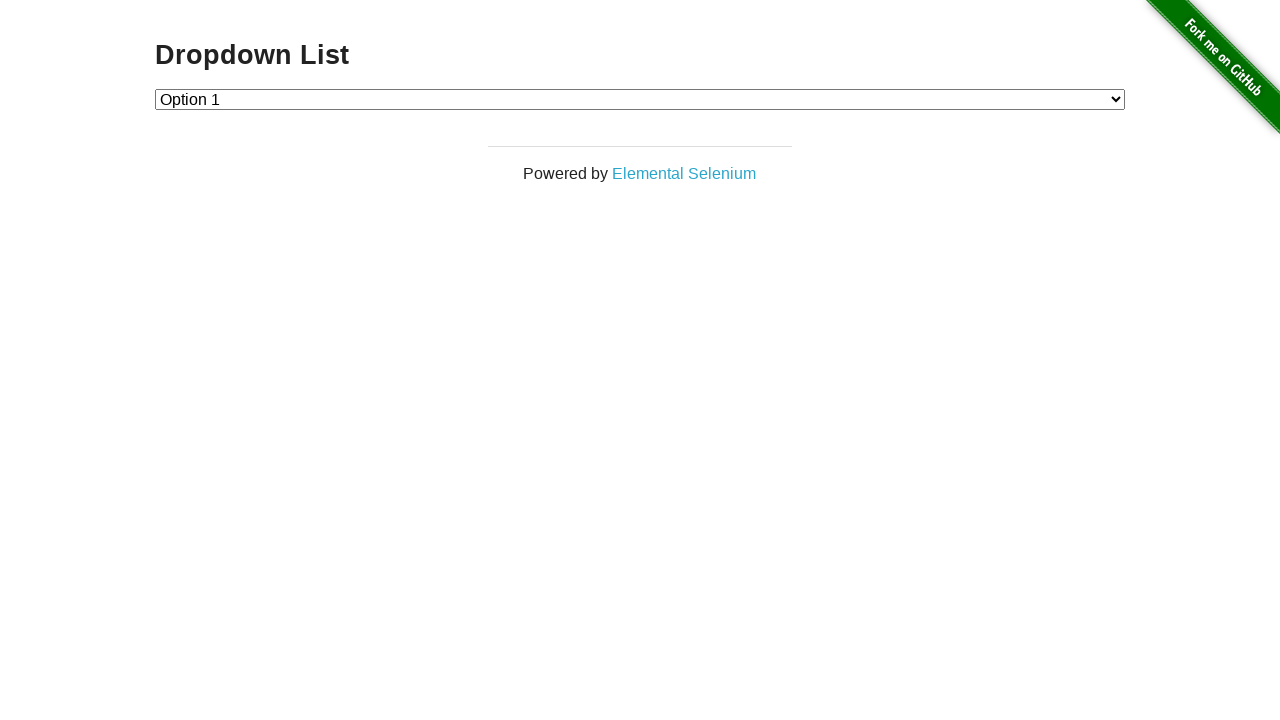